Tests drag and drop functionality by dragging an element from one location and dropping it to another target location

Starting URL: https://testautomationpractice.blogspot.com/

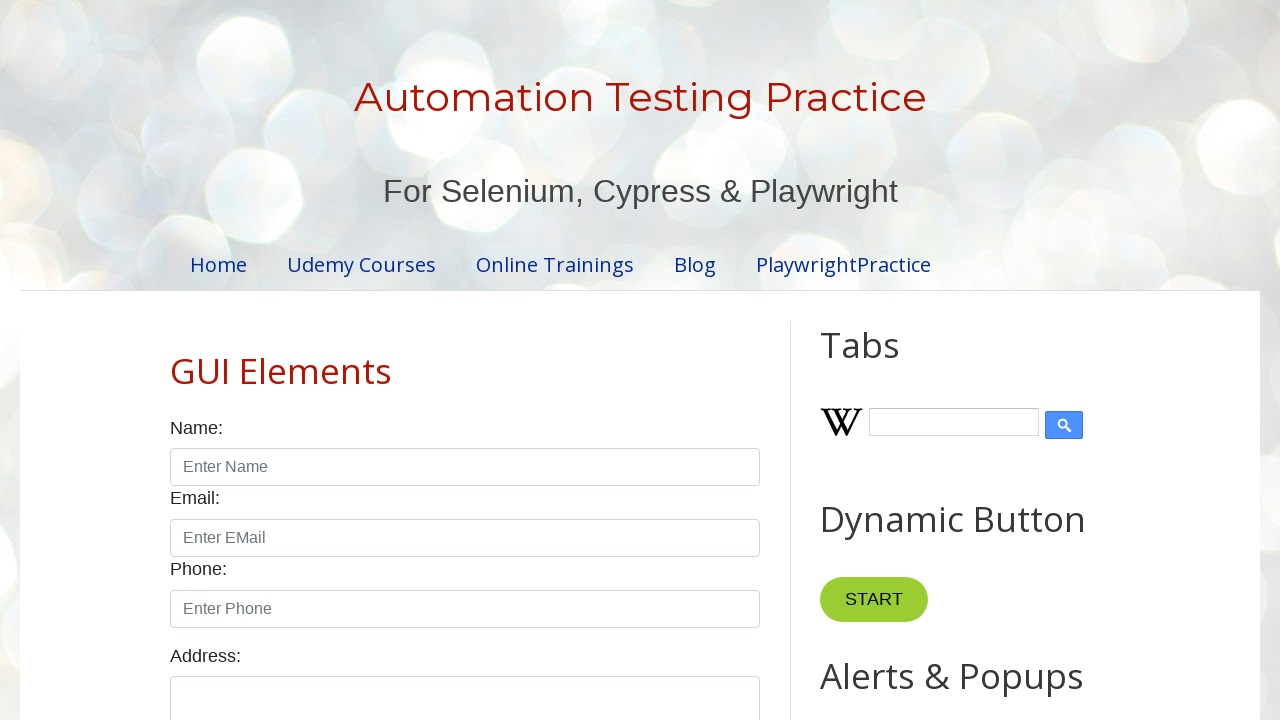

Located draggable element with ID 'draggable'
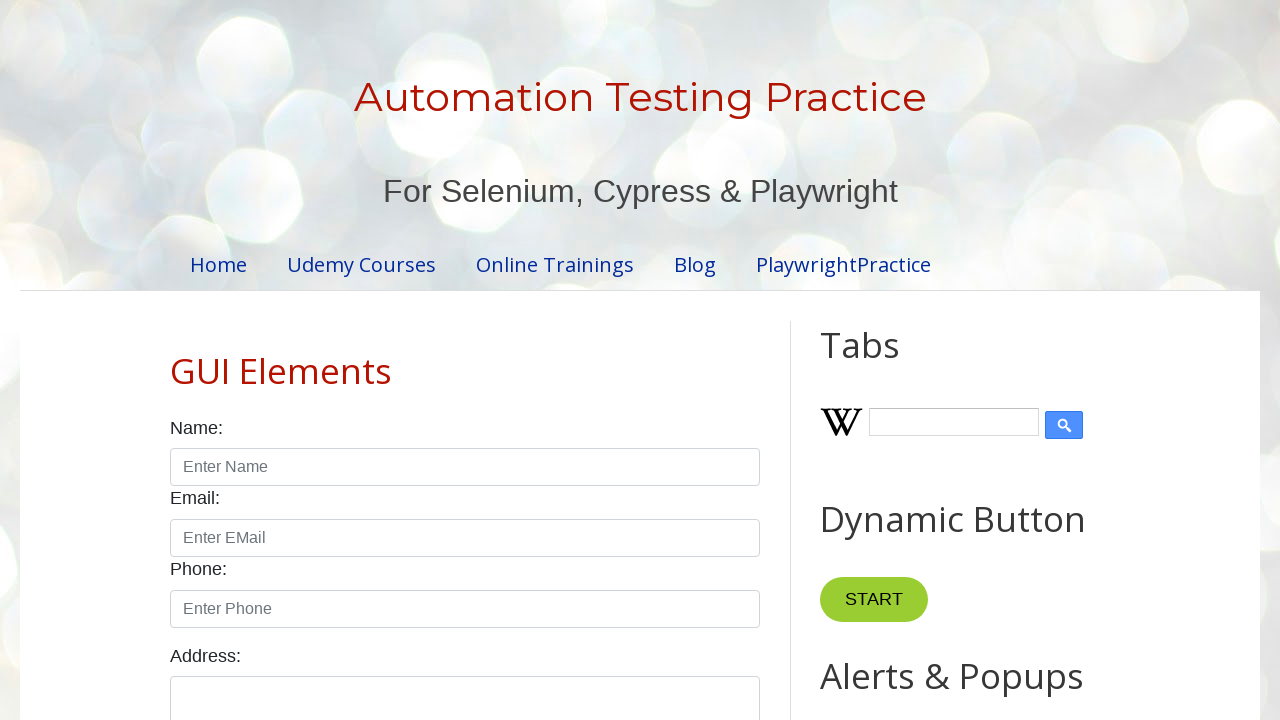

Located droppable element with ID 'droppable'
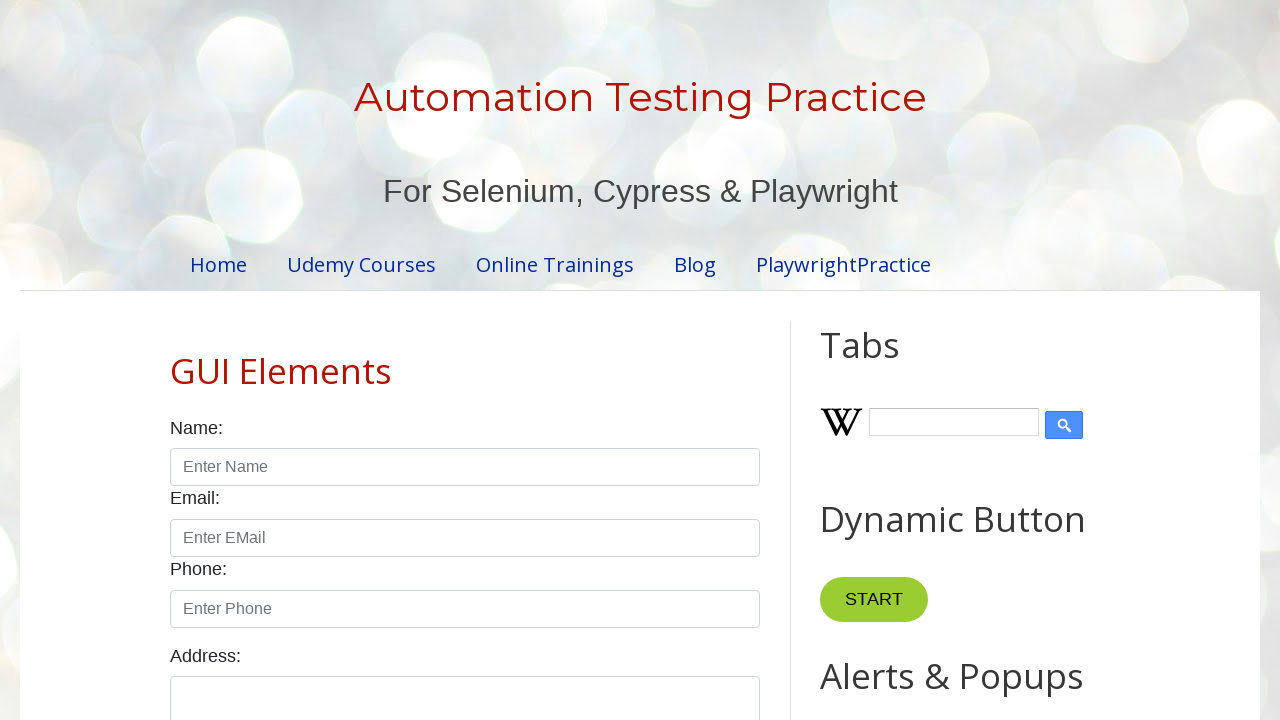

Dragged element from draggable location to droppable target location at (1015, 386)
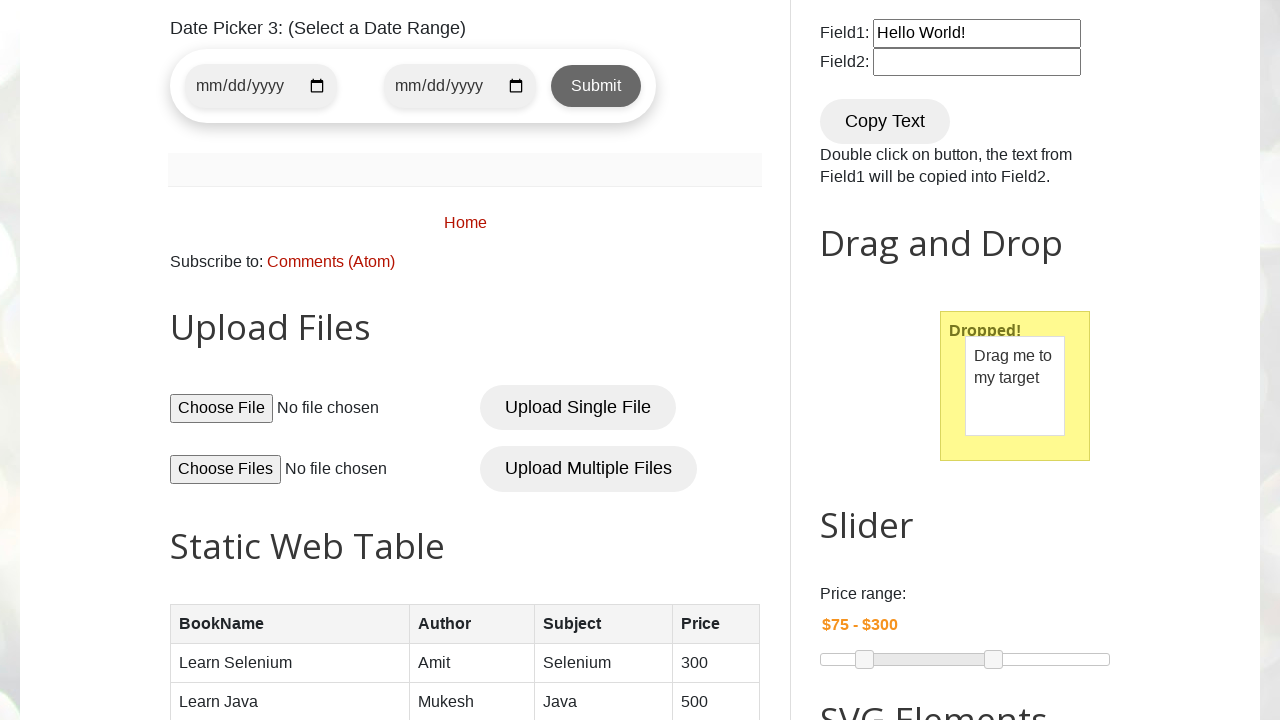

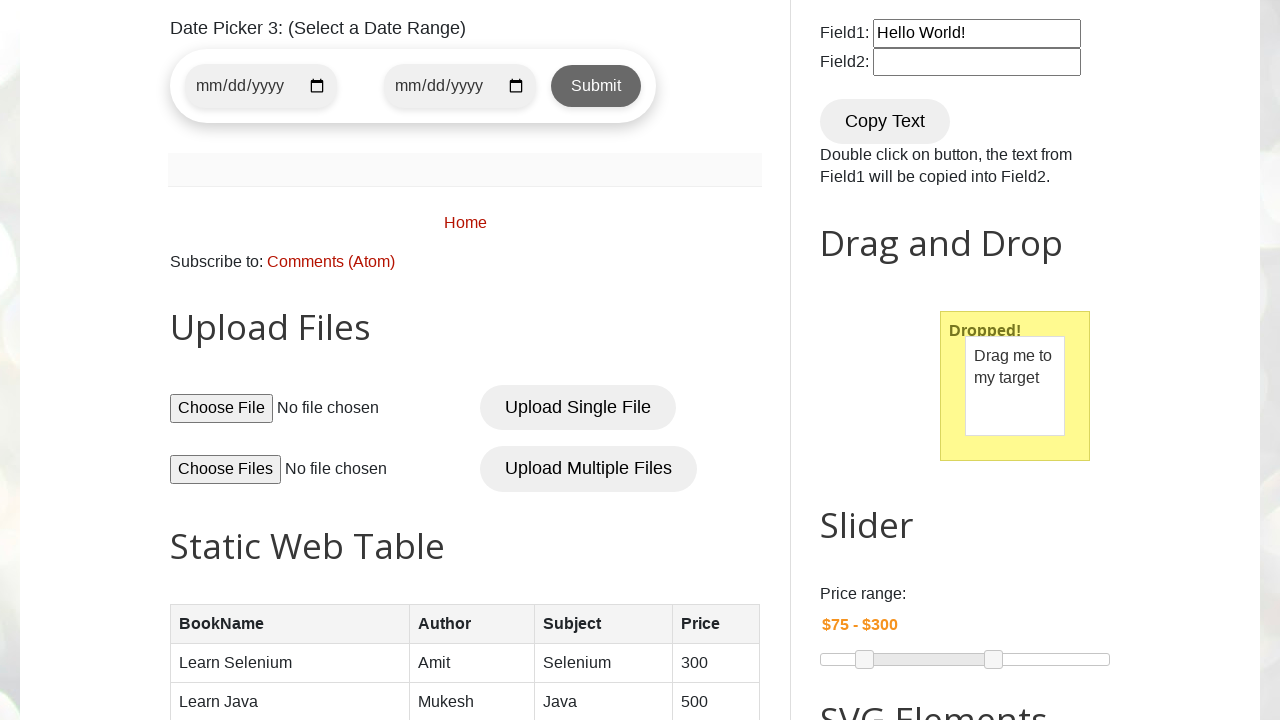